Tests the readonly input field on the Selenium web form

Starting URL: https://www.selenium.dev/selenium/web/web-form.html

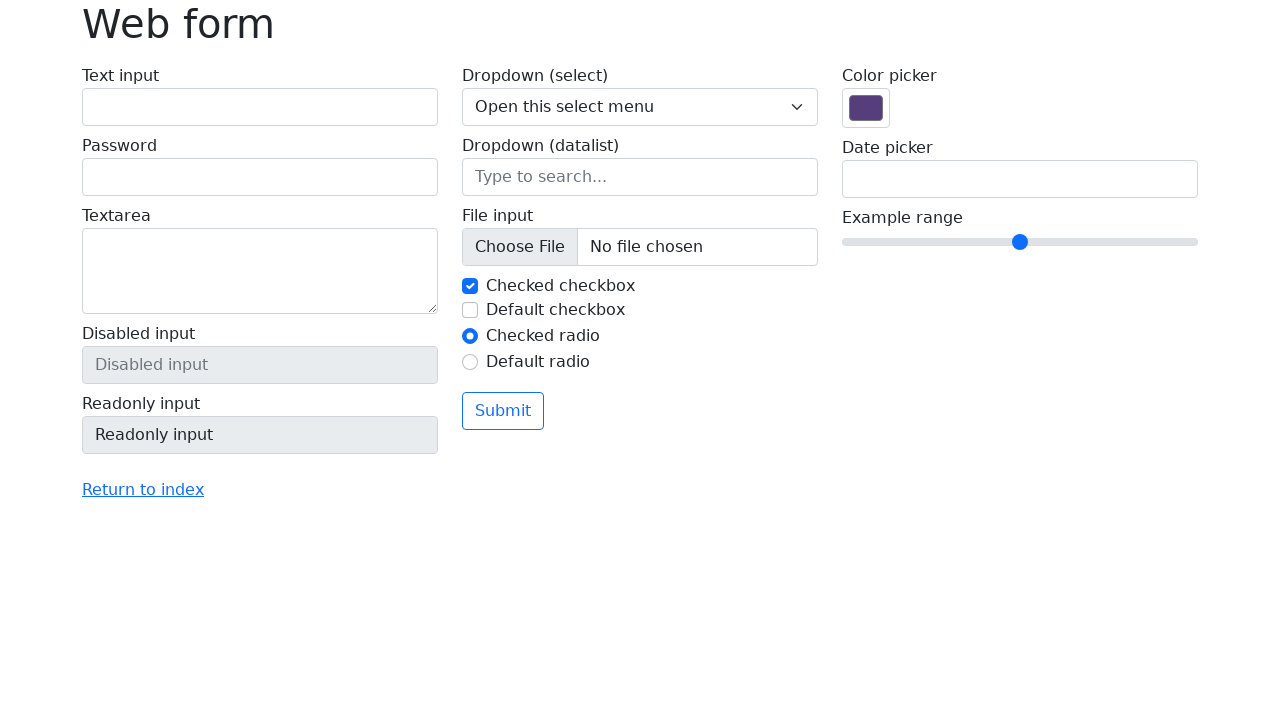

Clicked on readonly input field at (260, 435) on input[name='my-readonly']
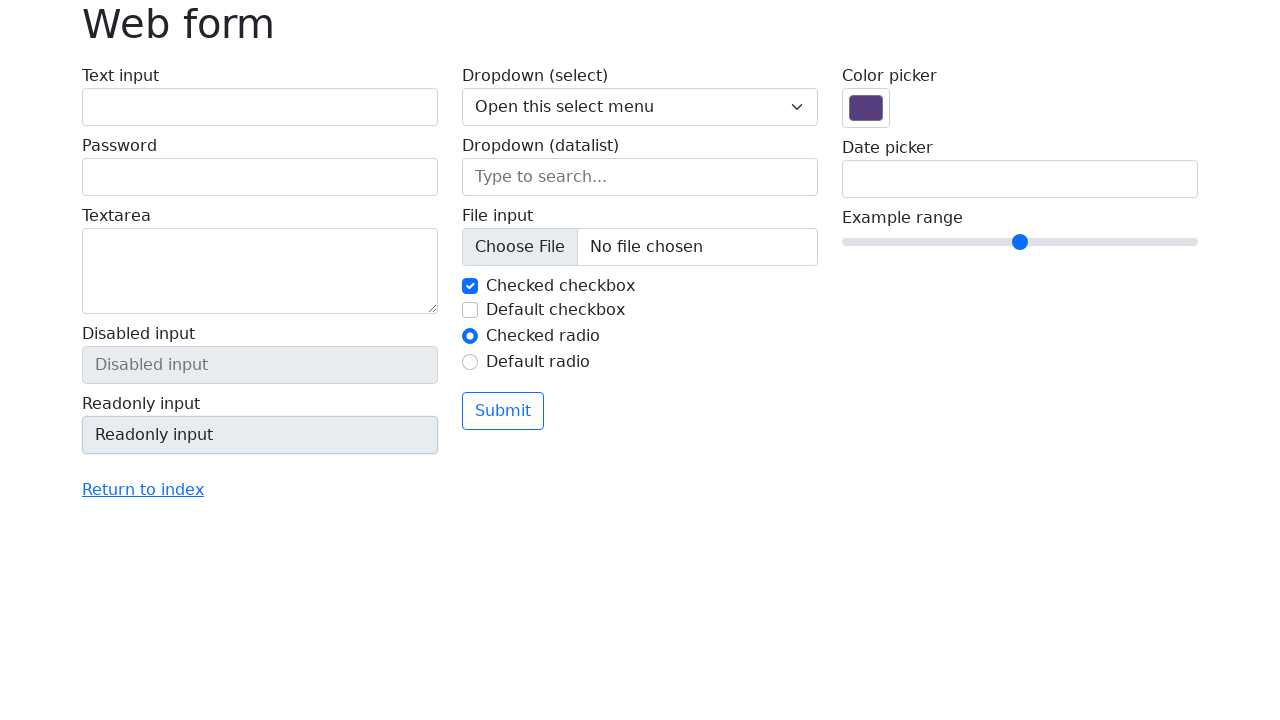

Verified readonly input field is present on the page
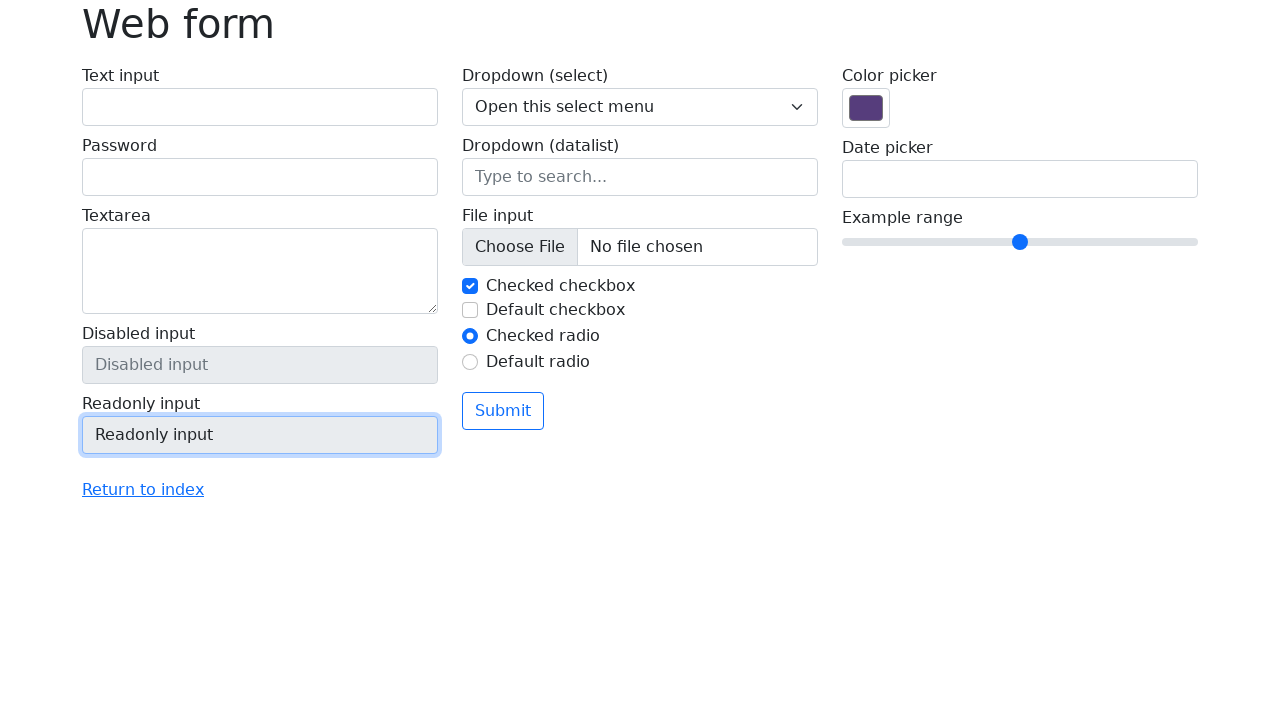

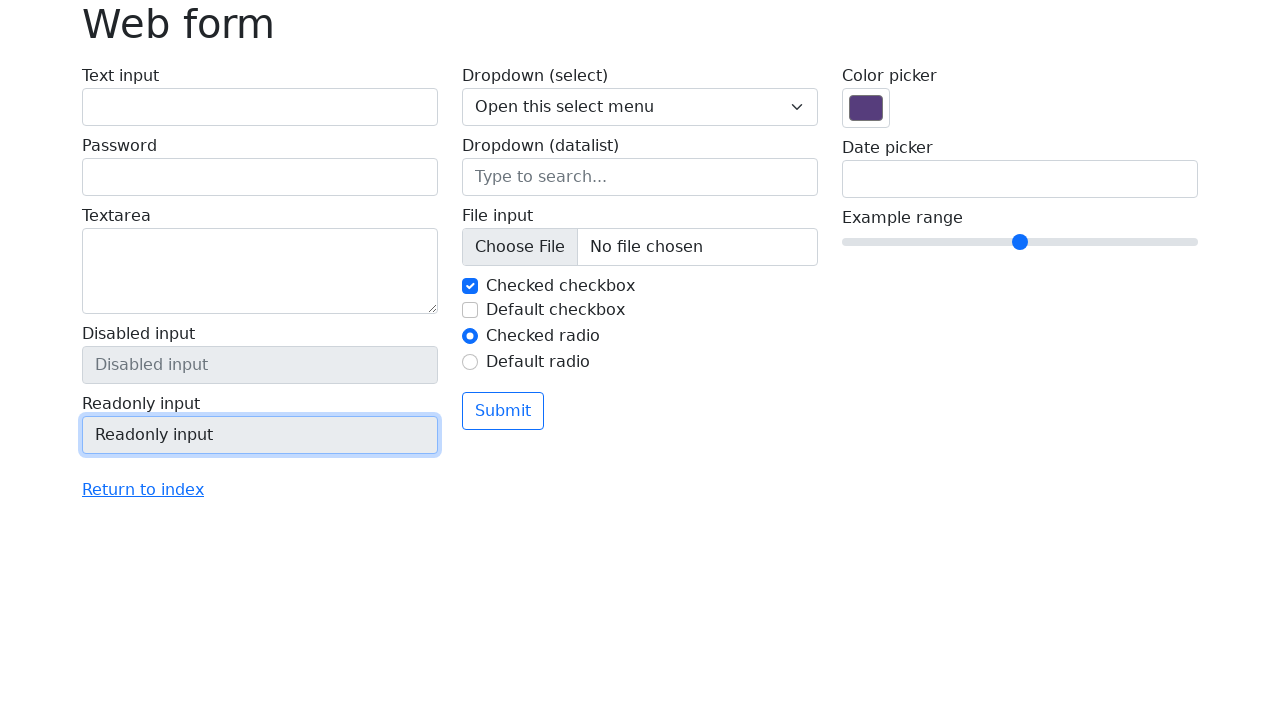